Tests checkbox selection and verification by clicking a checkbox and asserting its selected state, also counts total checkboxes on the page

Starting URL: https://rahulshettyacademy.com/dropdownsPractise/

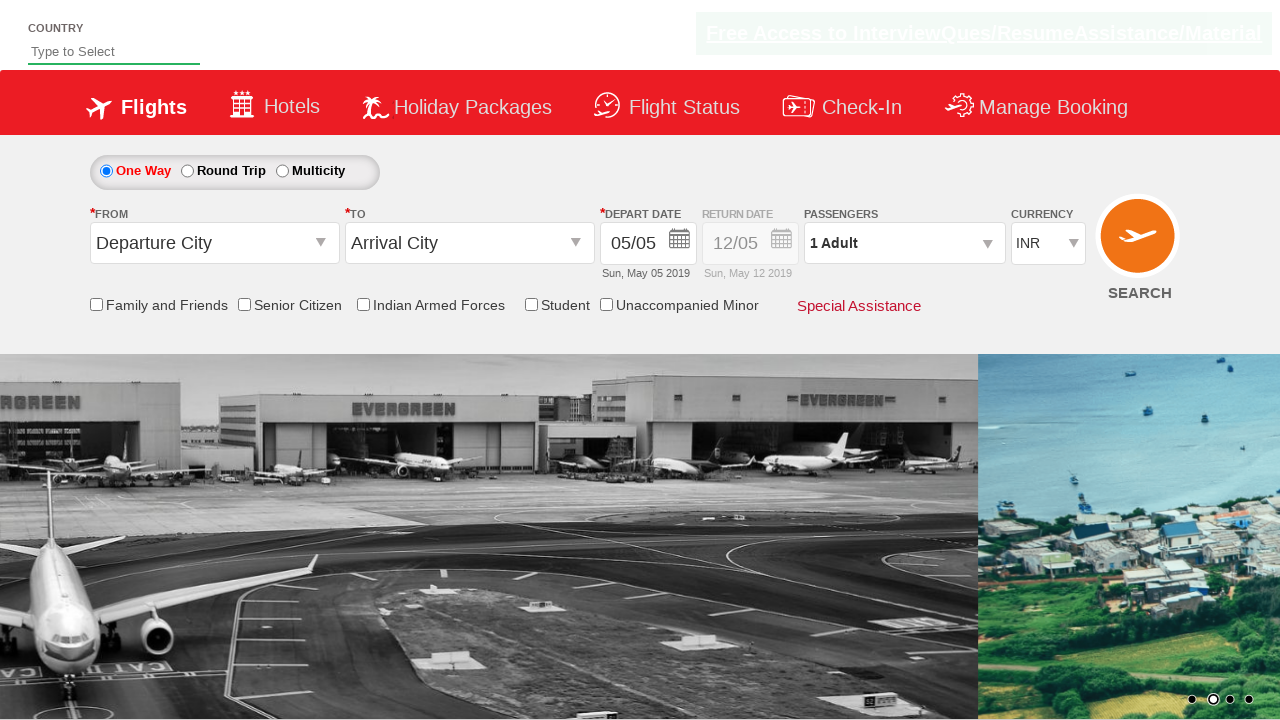

Located friends and family checkbox element
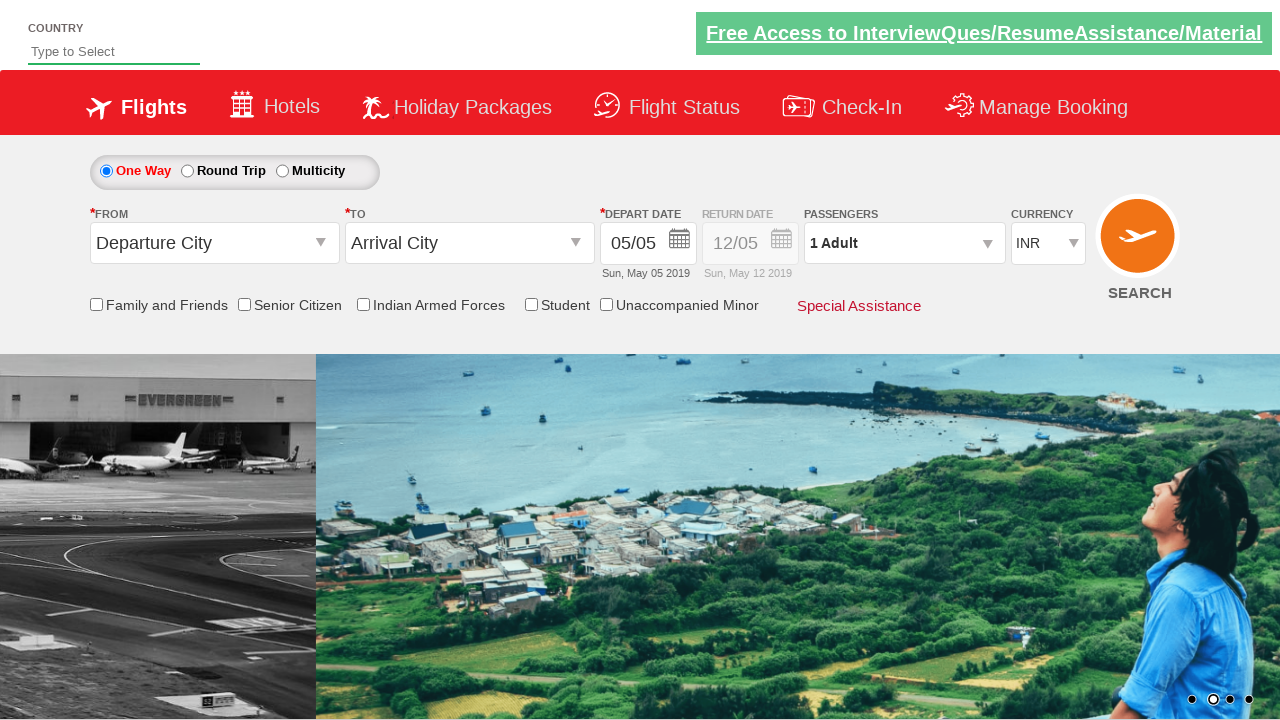

Verified checkbox is not initially selected
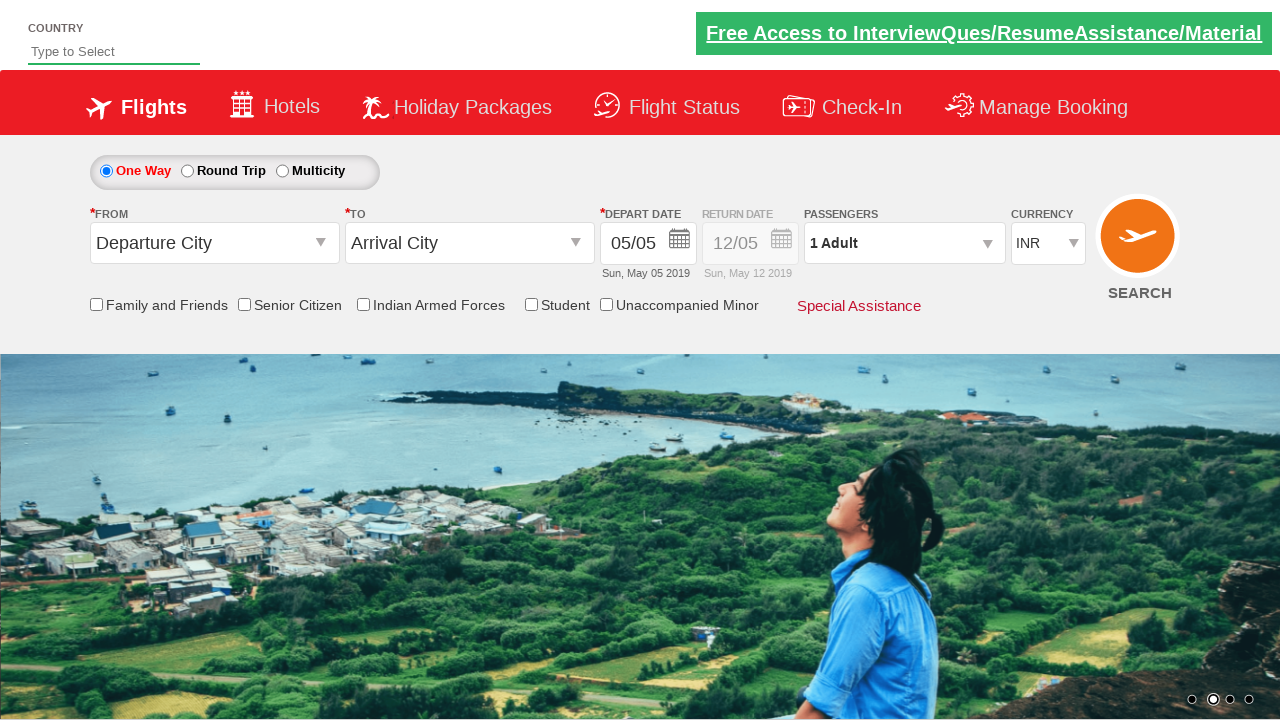

Clicked the friends and family checkbox at (96, 304) on input[id*='friendsandfamily']
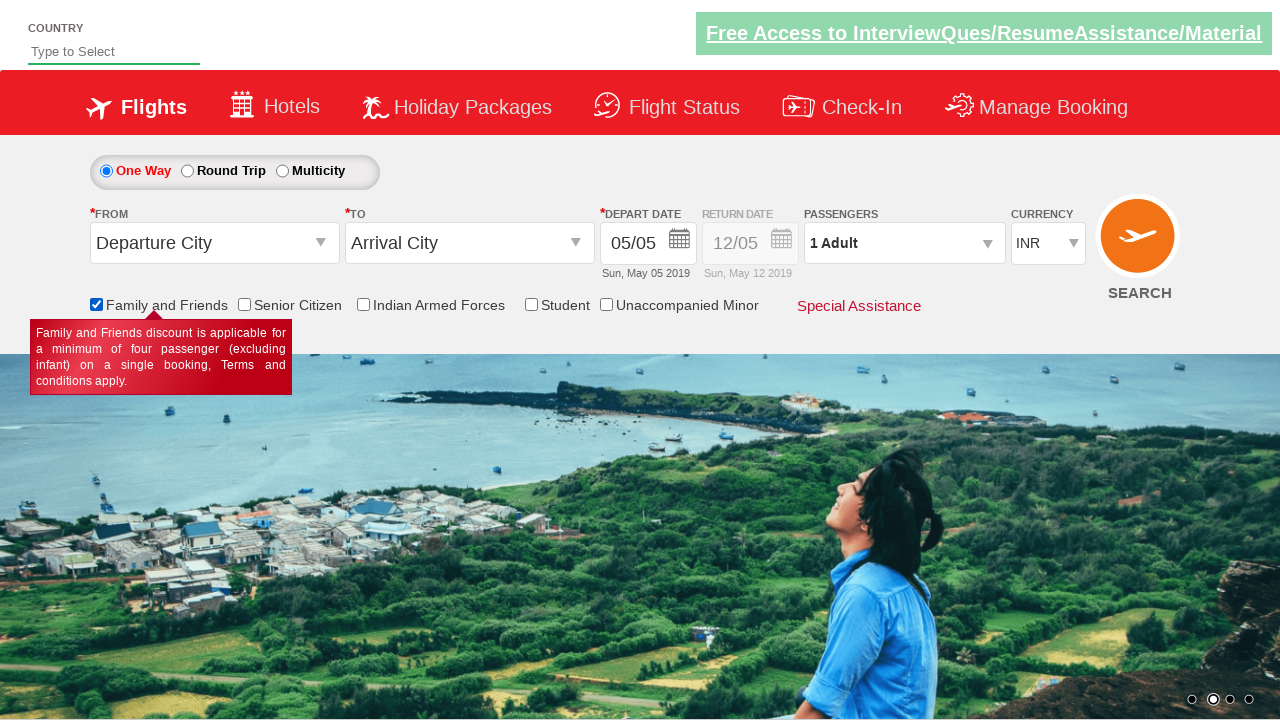

Verified checkbox is now selected after click
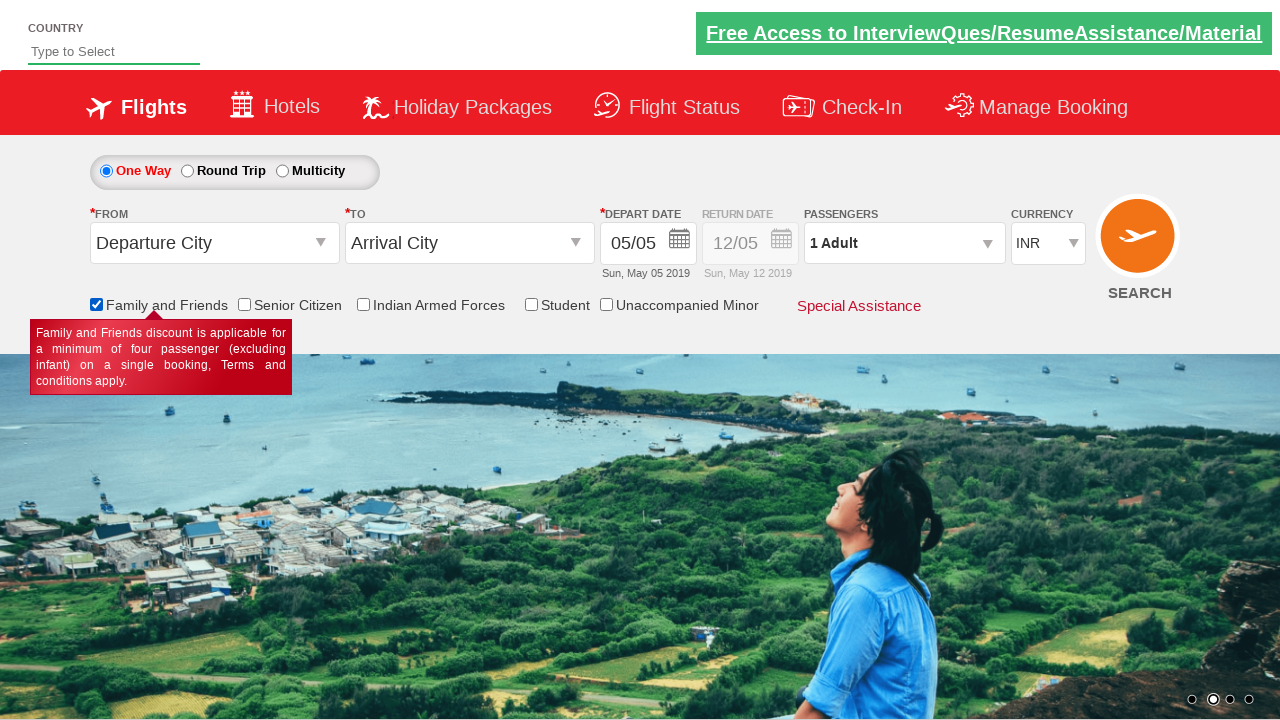

Counted total checkboxes on the page
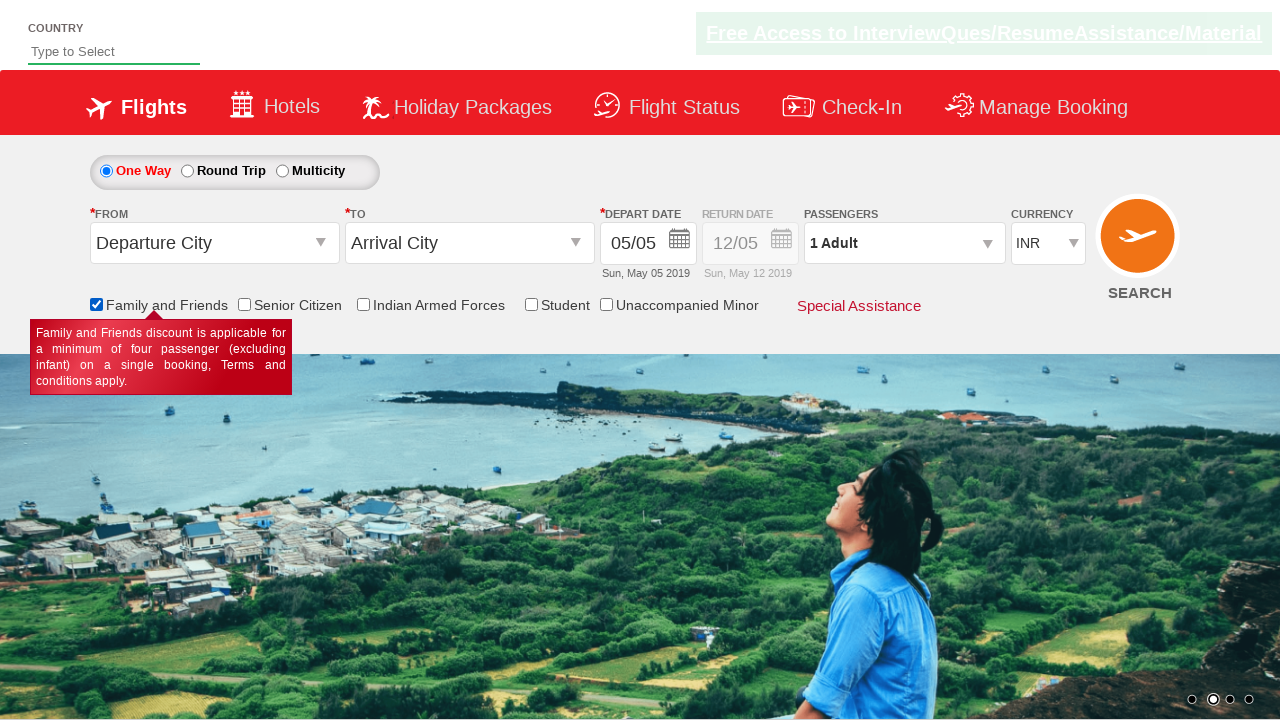

Total checkboxes found: 6
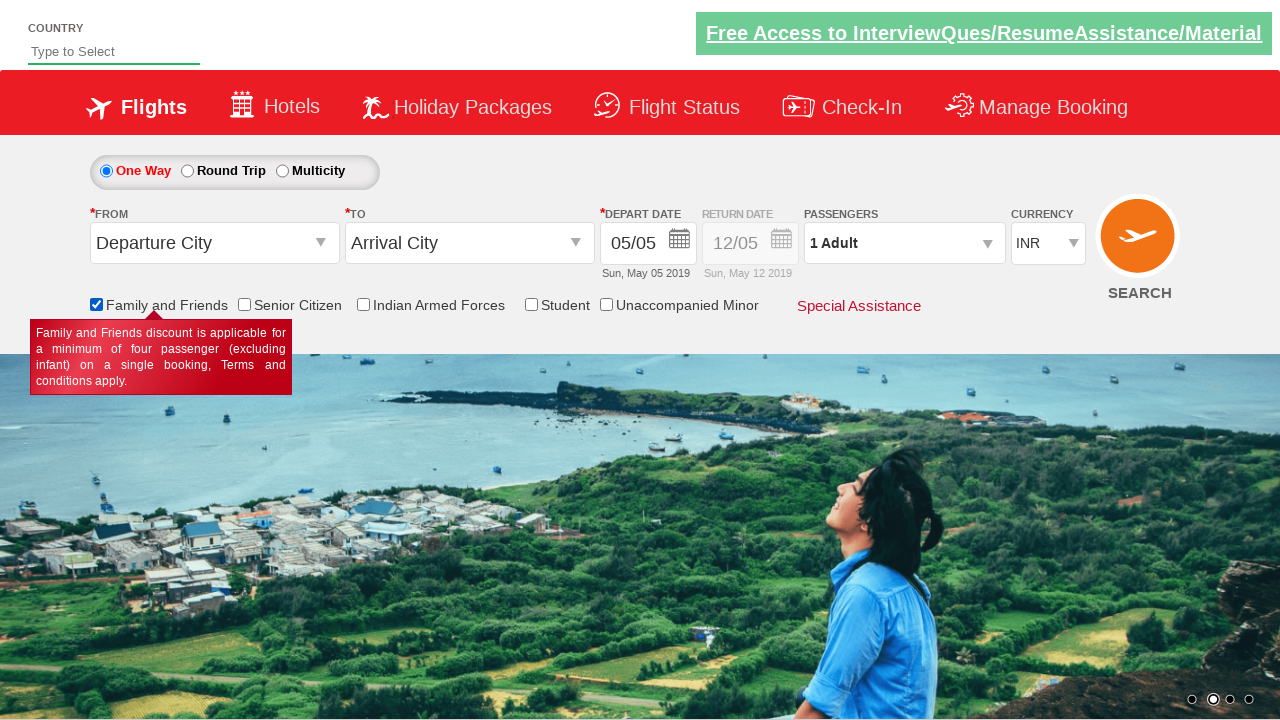

Verified there are exactly 6 checkboxes on the page
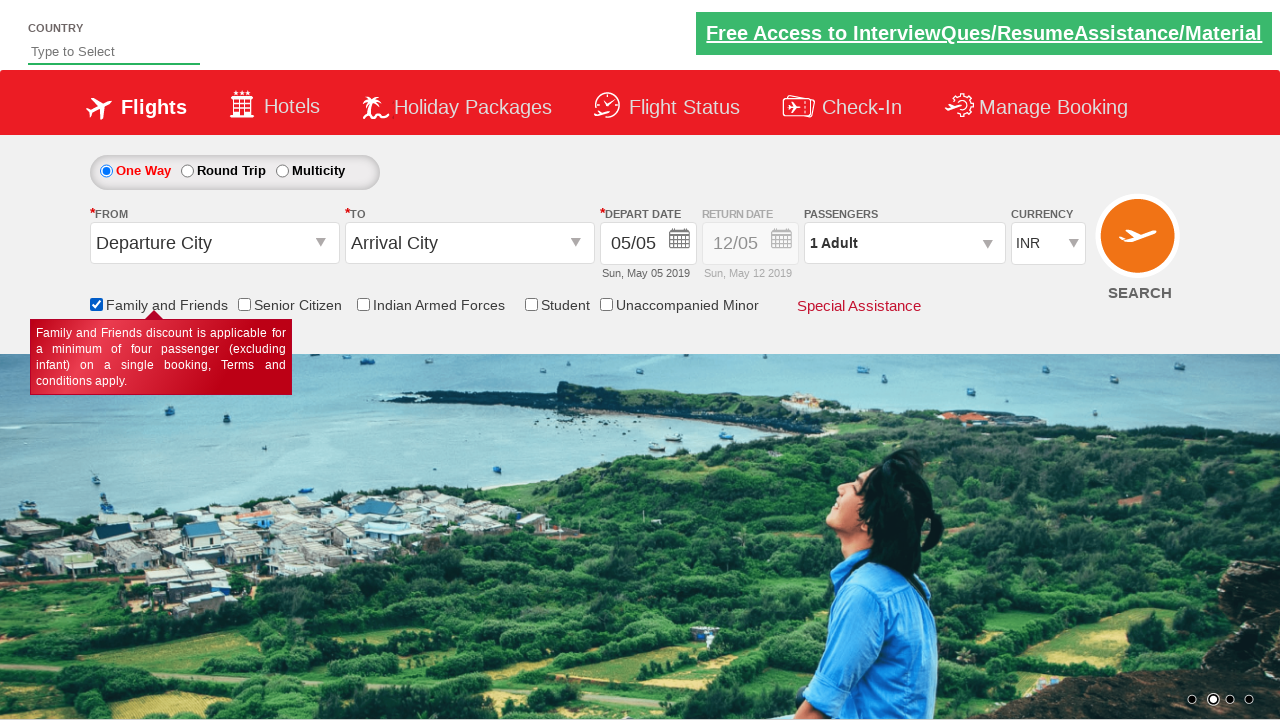

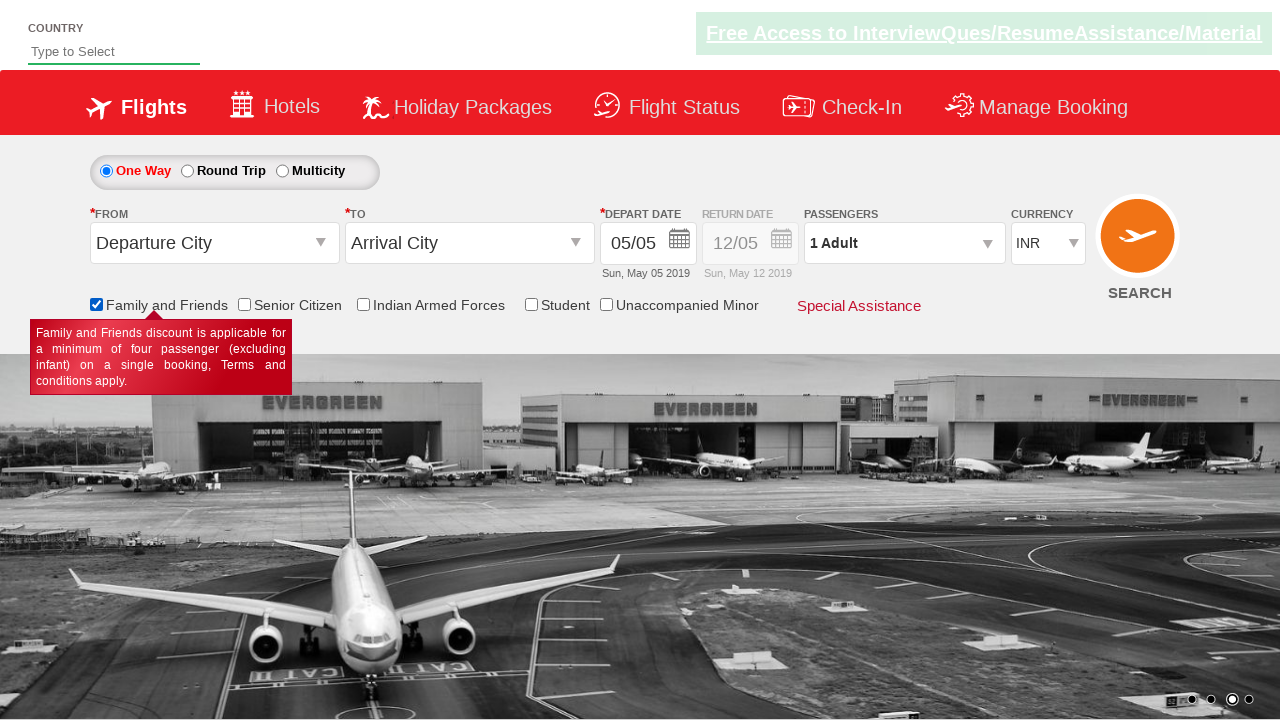